Tests flight search functionality by selecting departure and destination cities, submitting the form, and verifying that flight results are displayed

Starting URL: https://www.blazedemo.com/

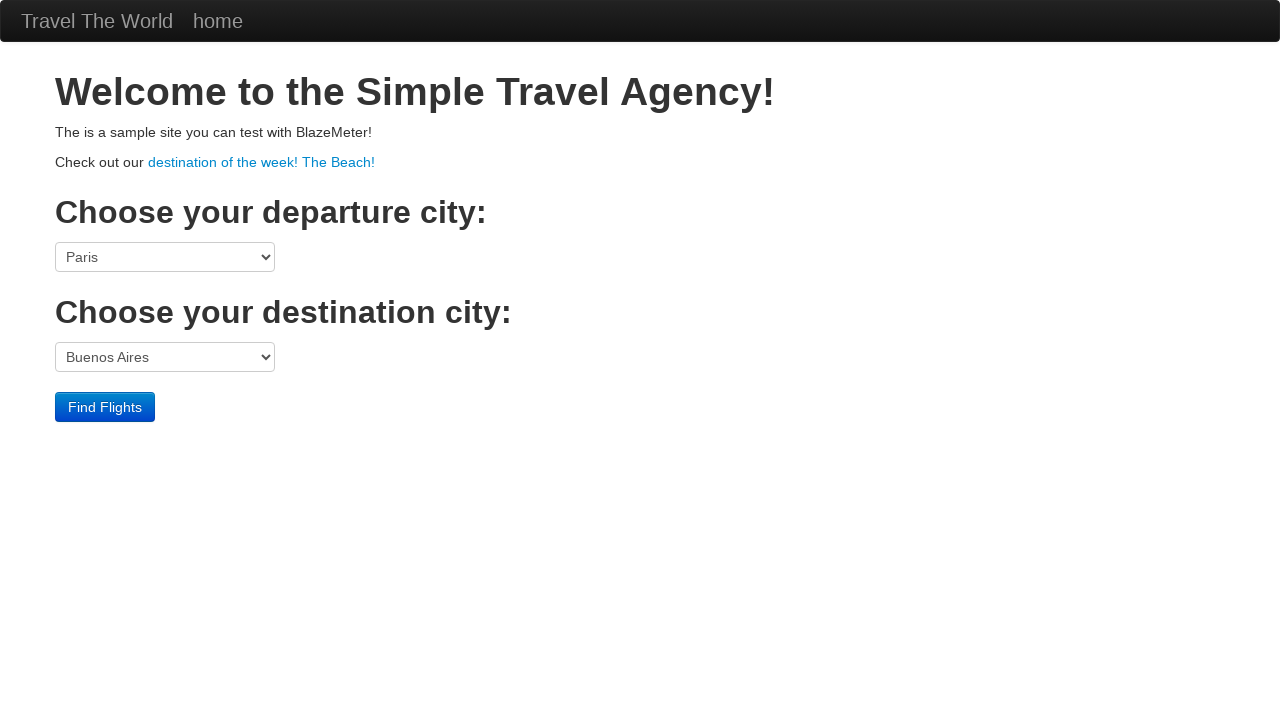

Selected Boston as departure city on select[name='fromPort']
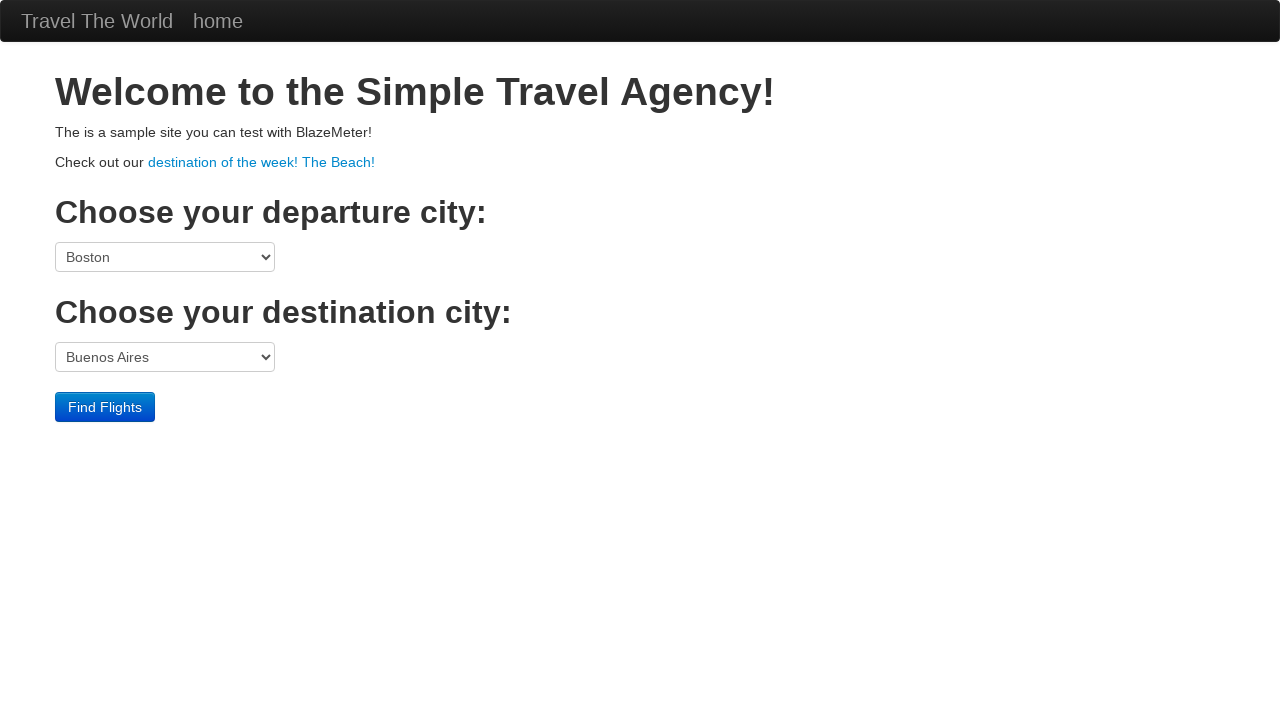

Selected London as destination city on select[name='toPort']
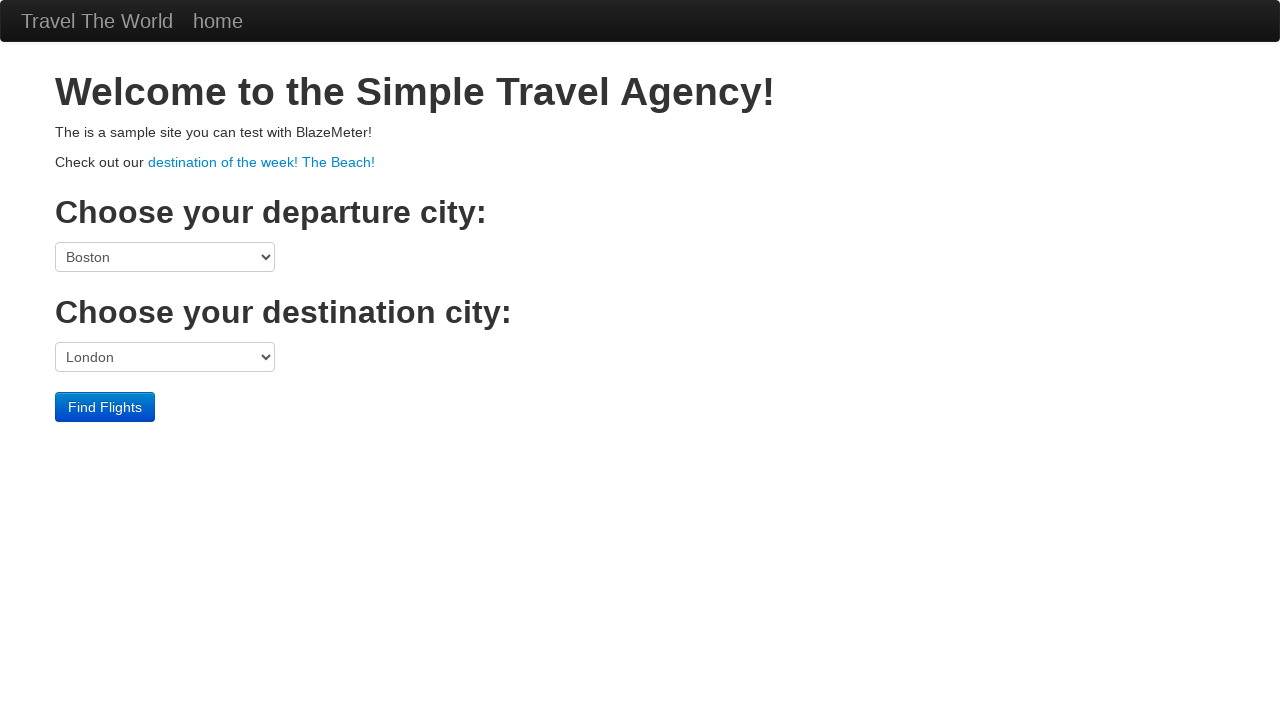

Clicked Find Flights button to submit form at (105, 407) on xpath=//div[@class='container']/input
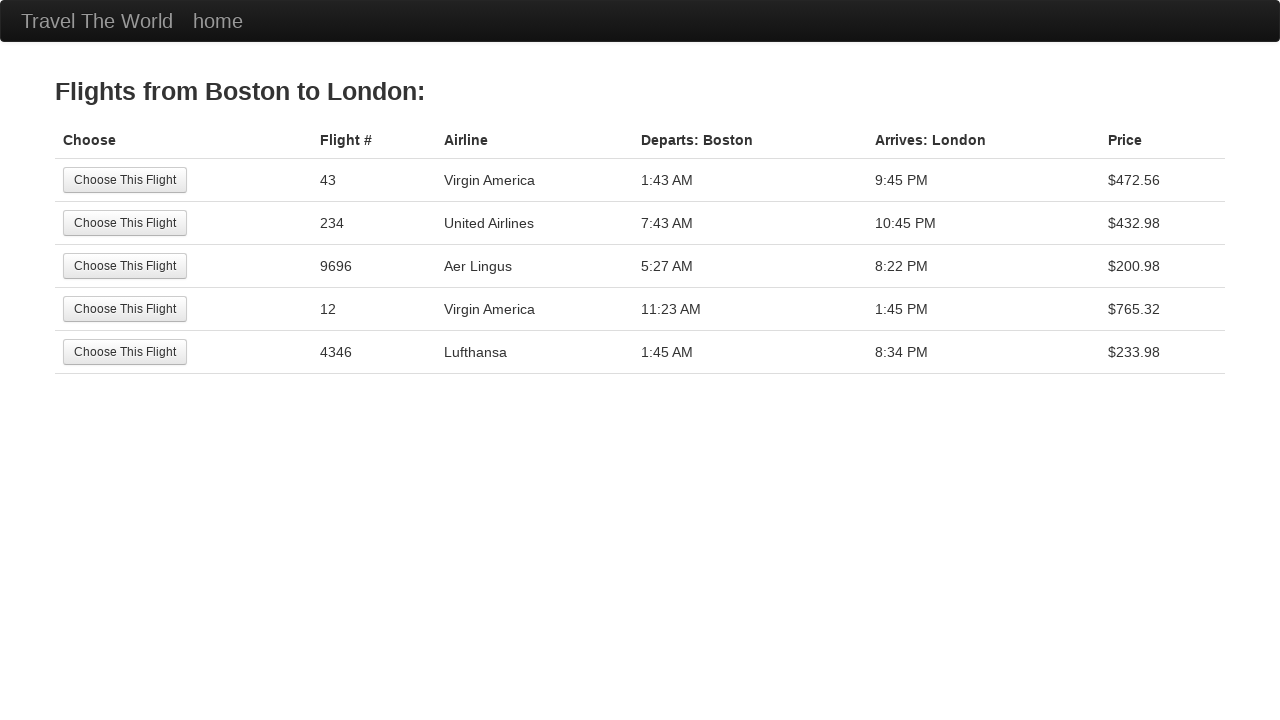

Flight results table loaded successfully
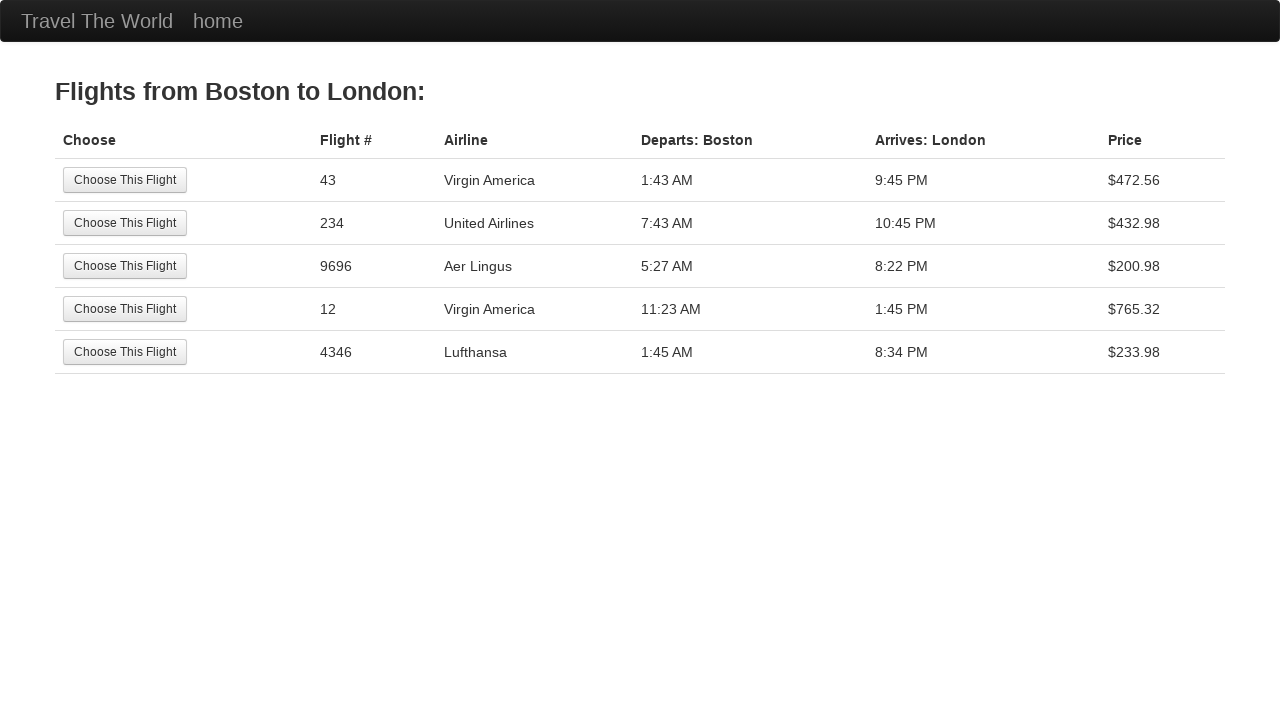

Retrieved 5 flight result rows
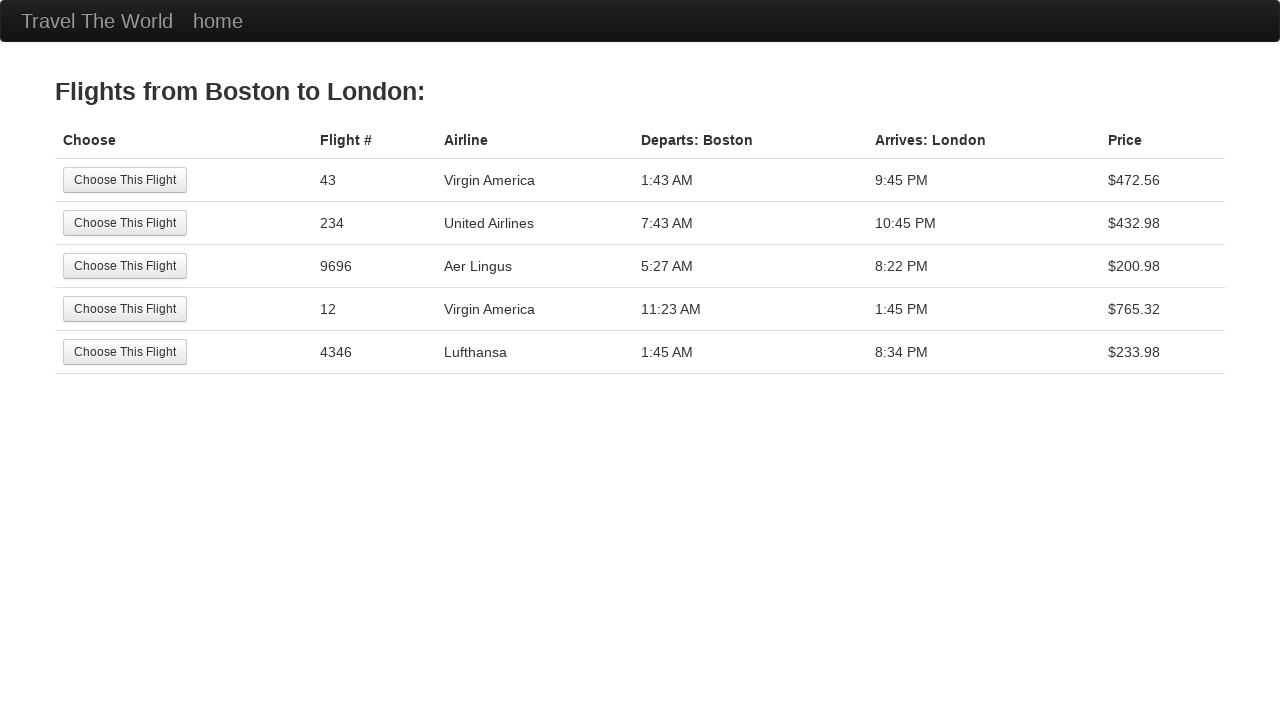

Found 2 Virgin America flights in results
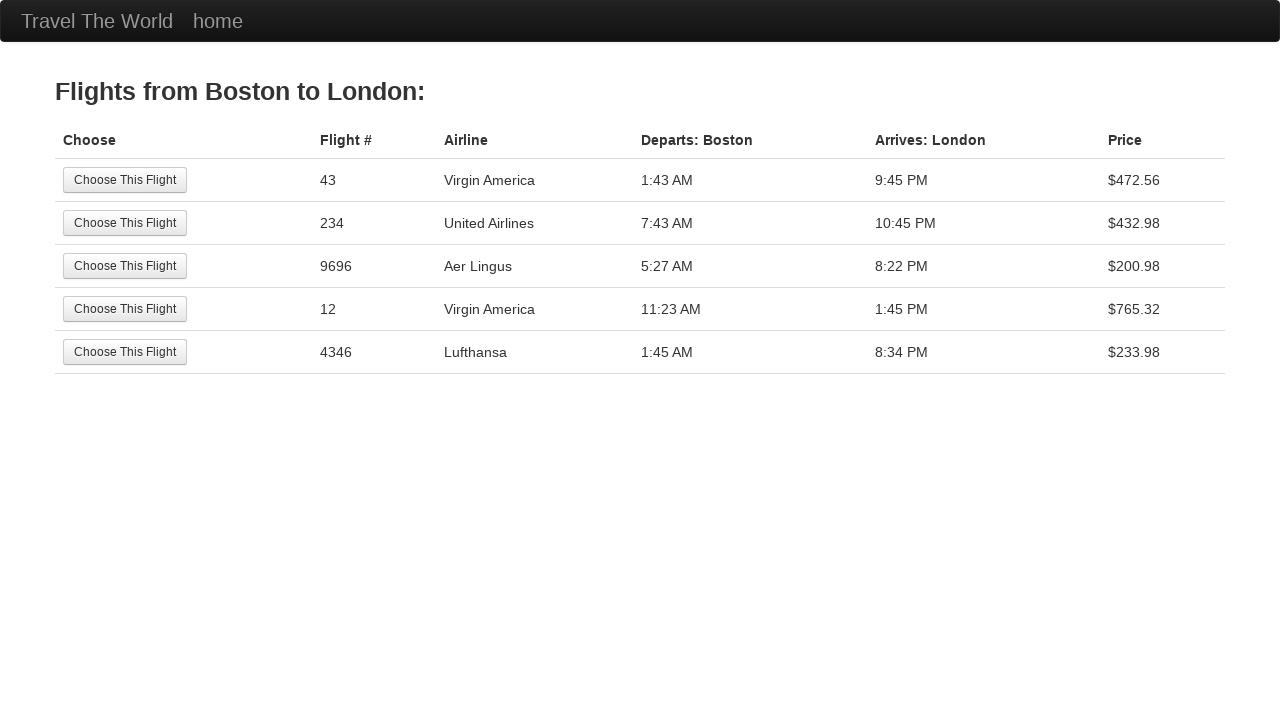

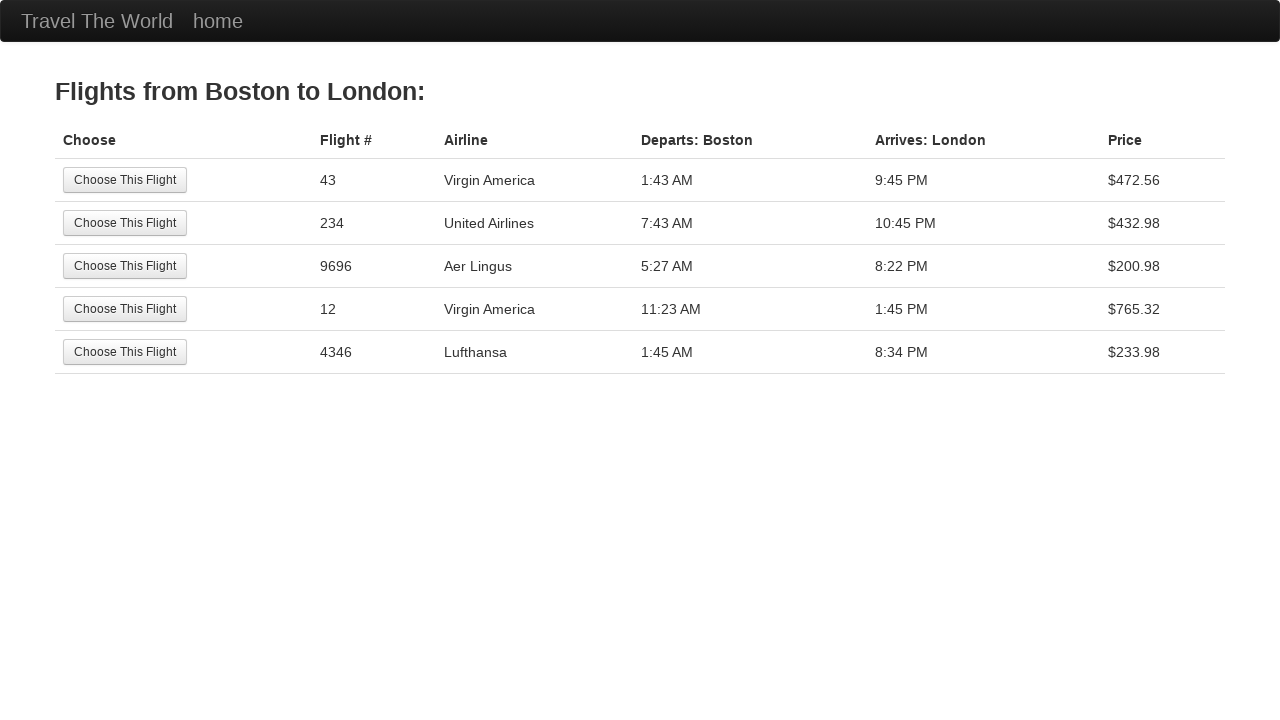